Tests that other controls are hidden when editing a todo item

Starting URL: https://demo.playwright.dev/todomvc

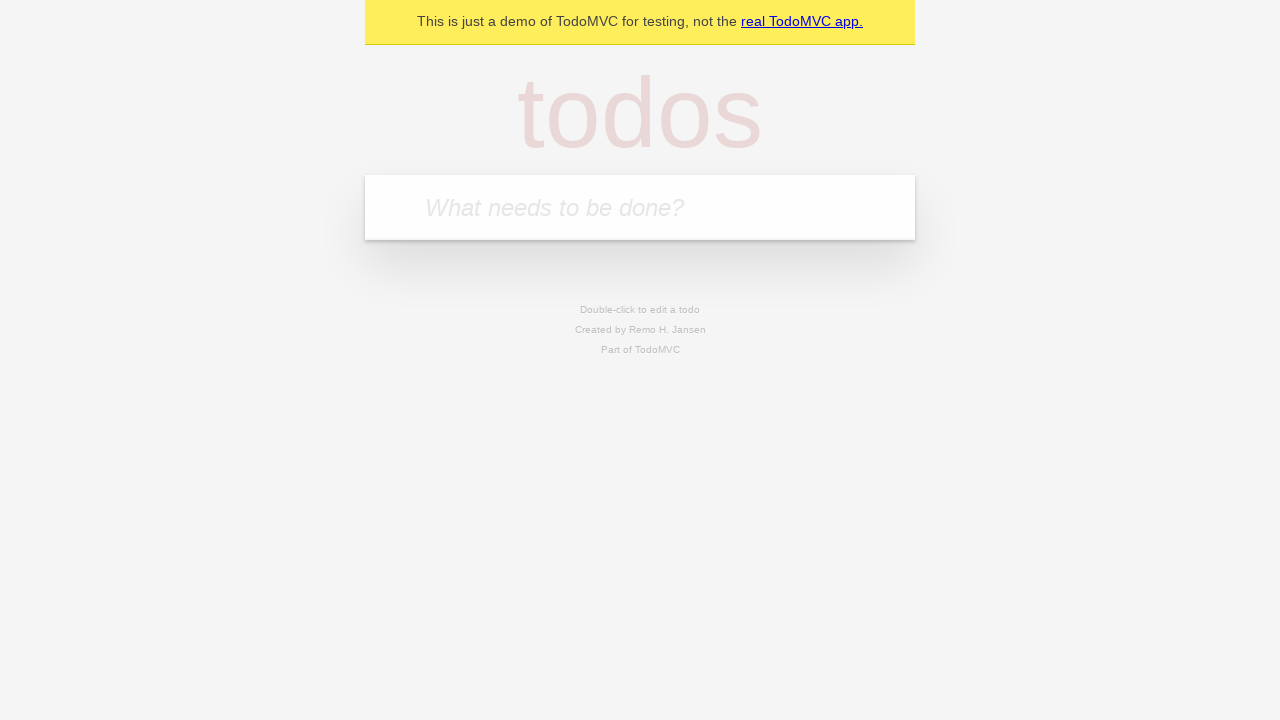

Filled todo input with 'buy some cheese' on internal:attr=[placeholder="What needs to be done?"i]
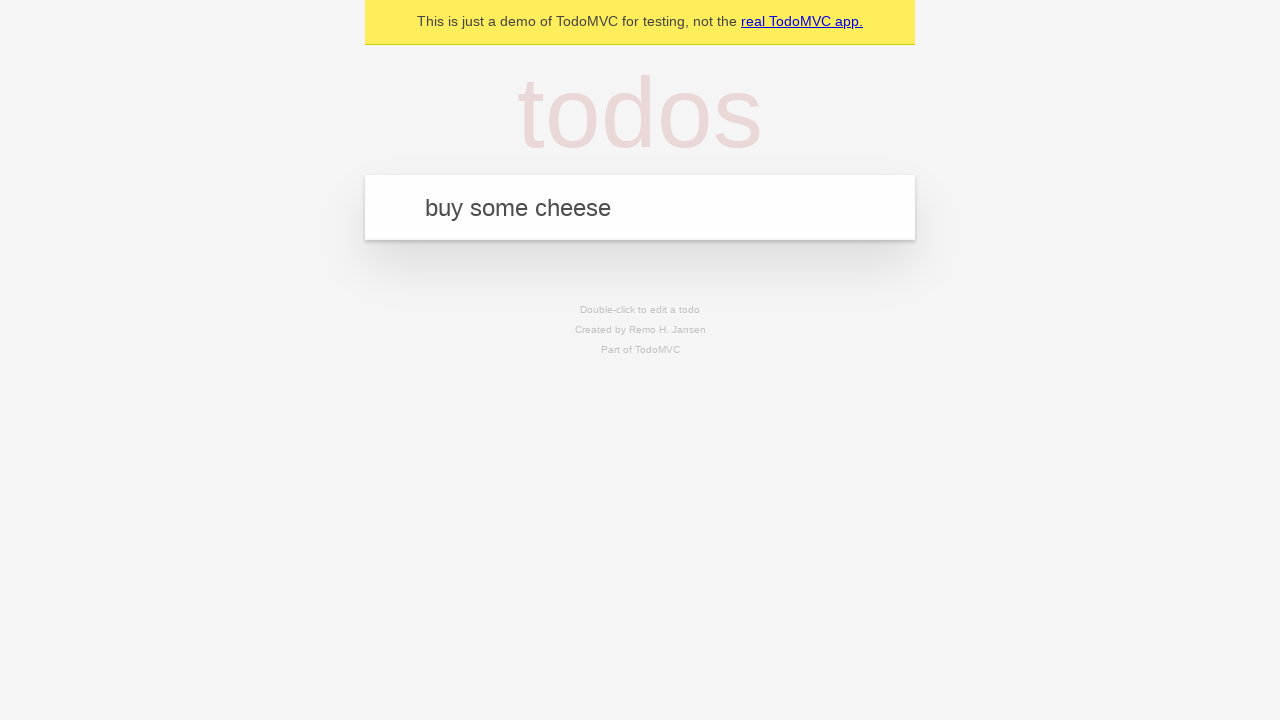

Pressed Enter to create first todo on internal:attr=[placeholder="What needs to be done?"i]
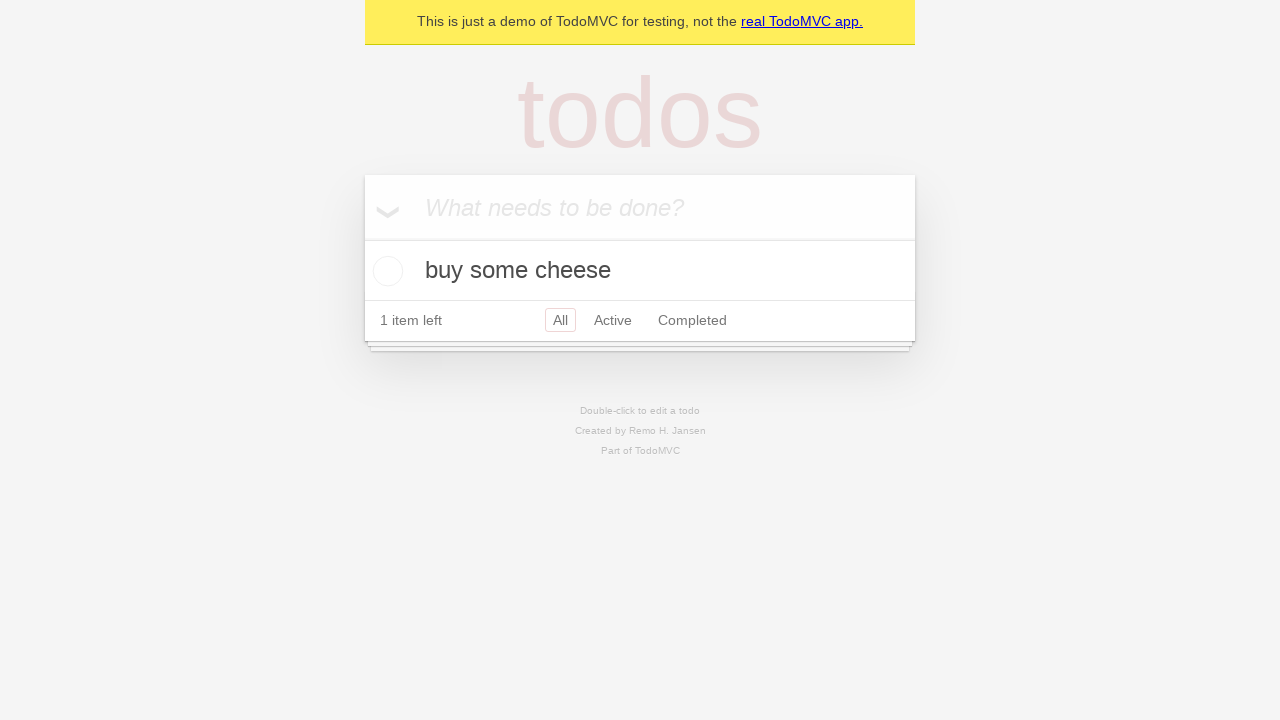

Filled todo input with 'feed the cat' on internal:attr=[placeholder="What needs to be done?"i]
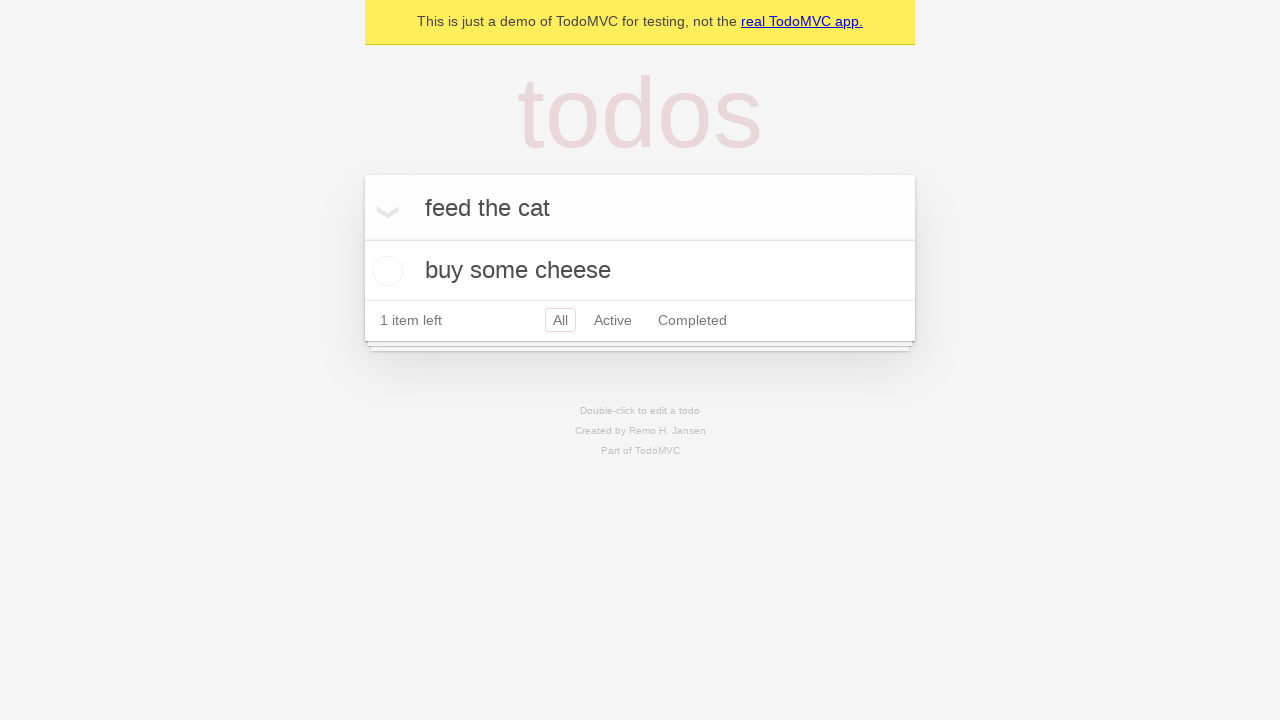

Pressed Enter to create second todo on internal:attr=[placeholder="What needs to be done?"i]
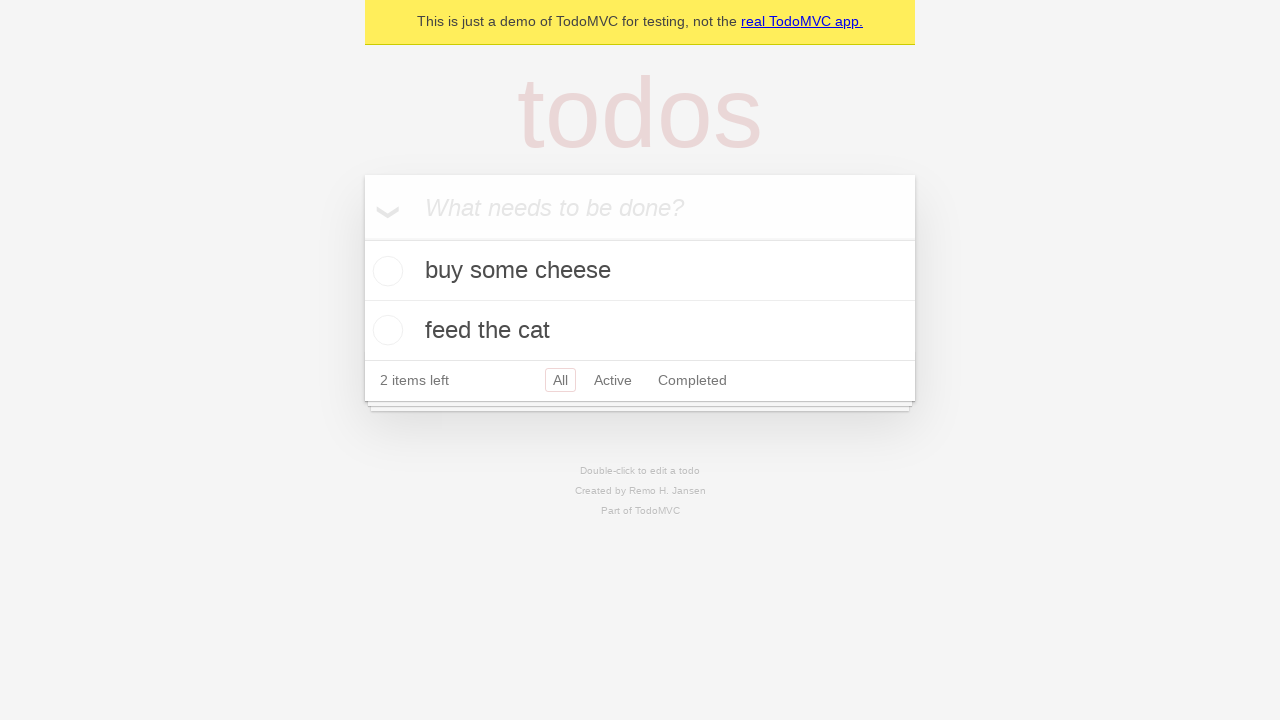

Filled todo input with 'book a doctors appointment' on internal:attr=[placeholder="What needs to be done?"i]
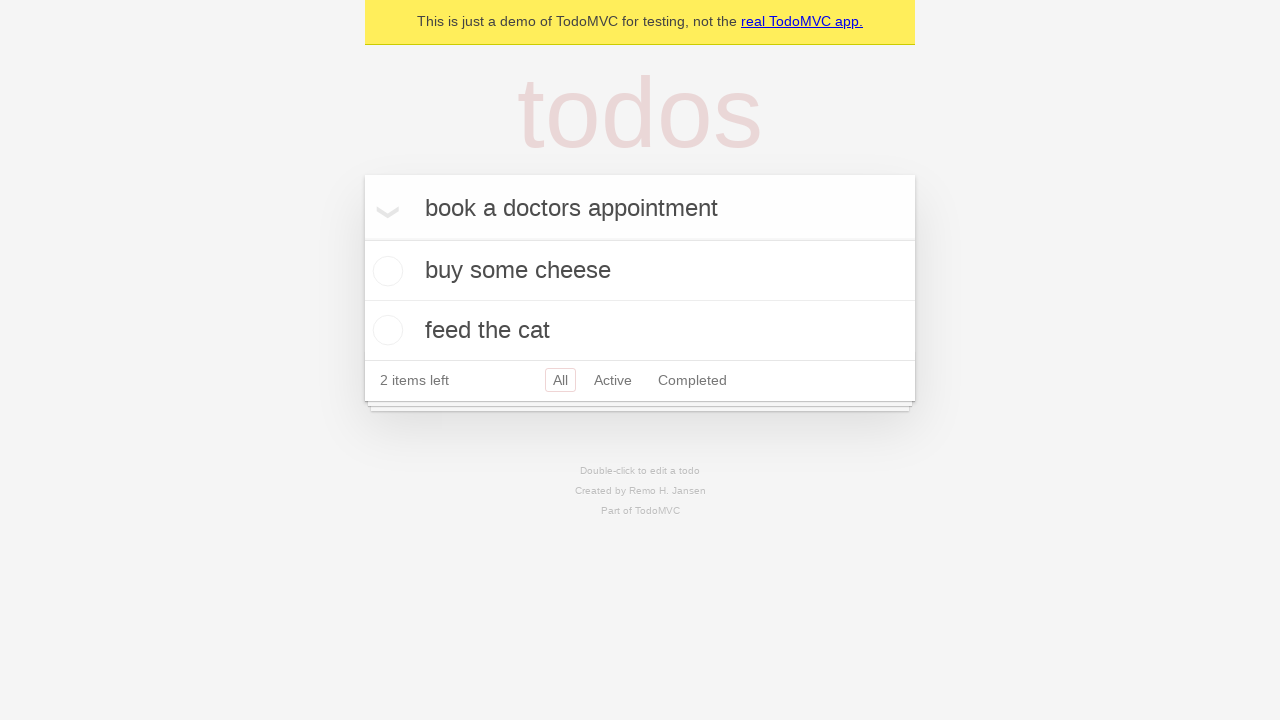

Pressed Enter to create third todo on internal:attr=[placeholder="What needs to be done?"i]
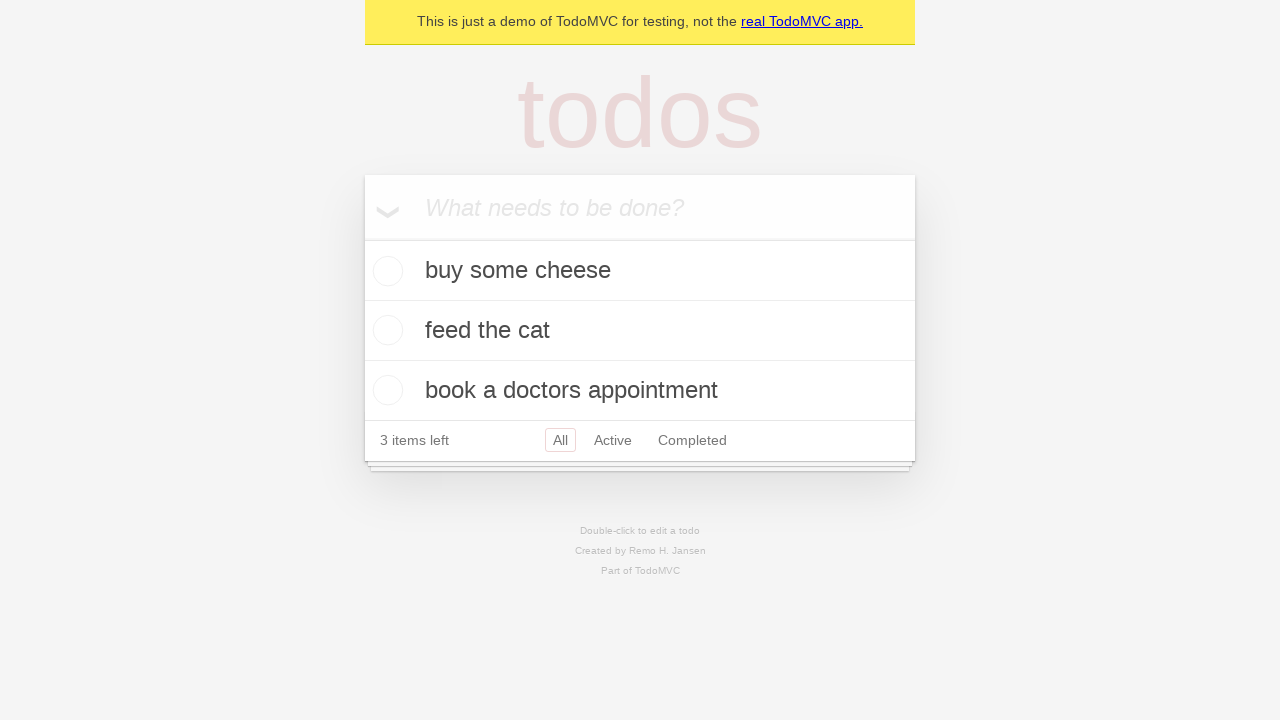

All todo items loaded
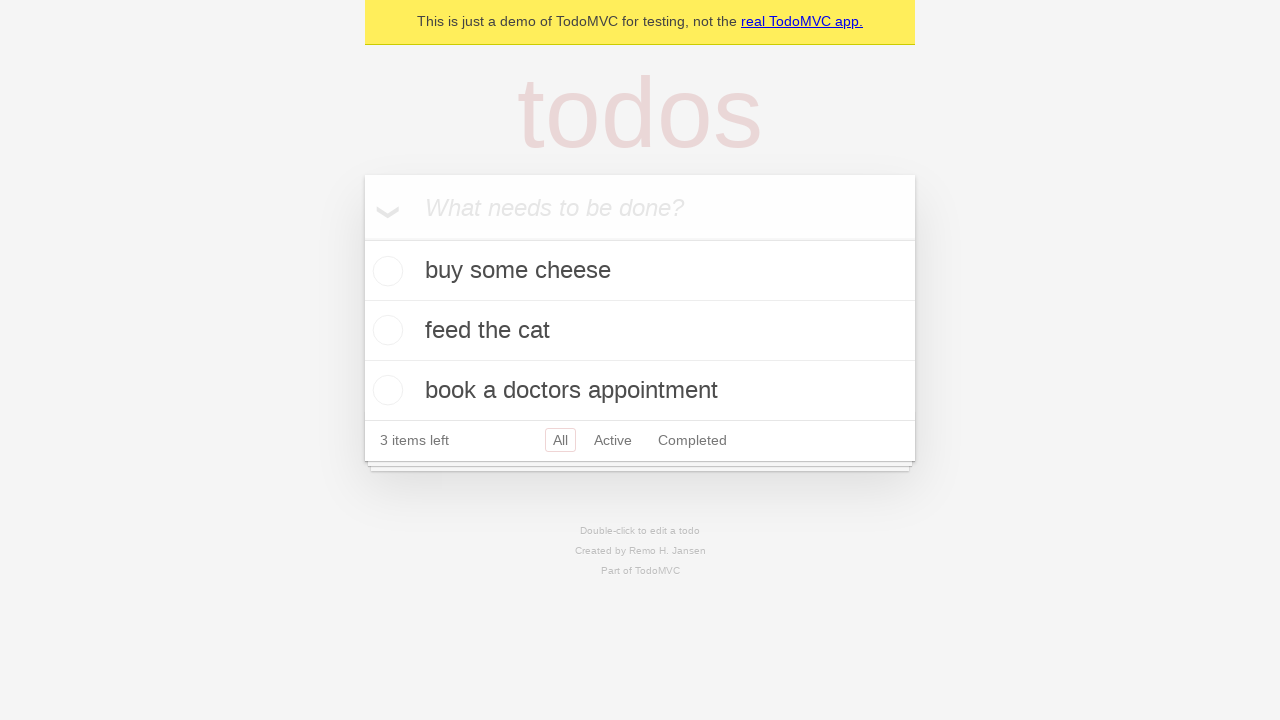

Double-clicked second todo item to enter edit mode at (640, 331) on internal:testid=[data-testid="todo-item"s] >> nth=1
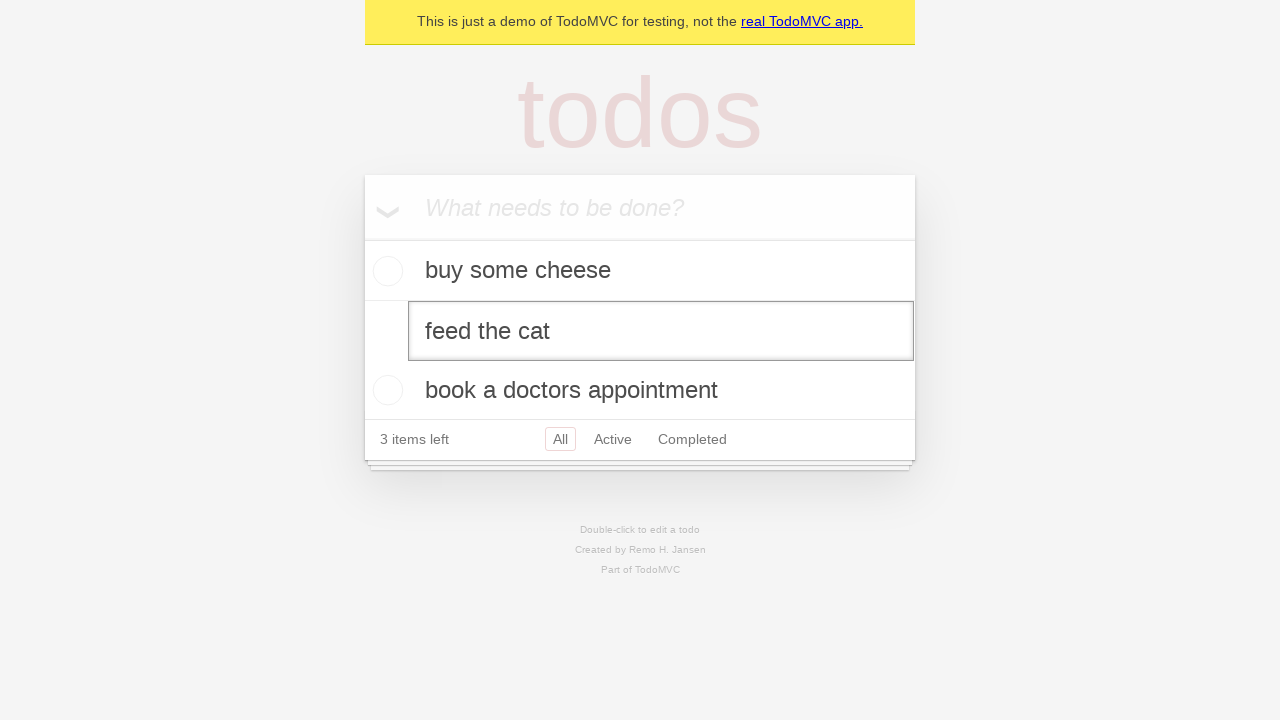

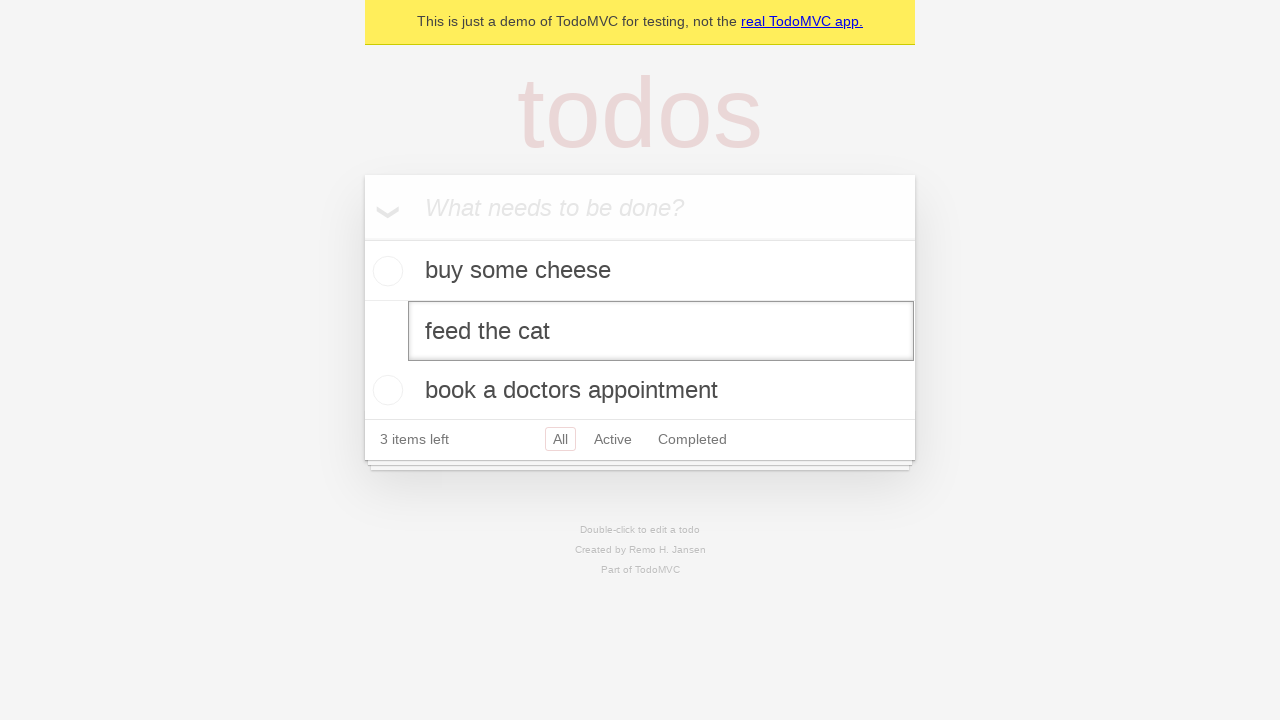